Navigates to NSE India's pre-open market data page and verifies that the live pre-market table loads with data rows

Starting URL: https://www.nseindia.com/market-data/pre-open-market-cm-and-emerge-market

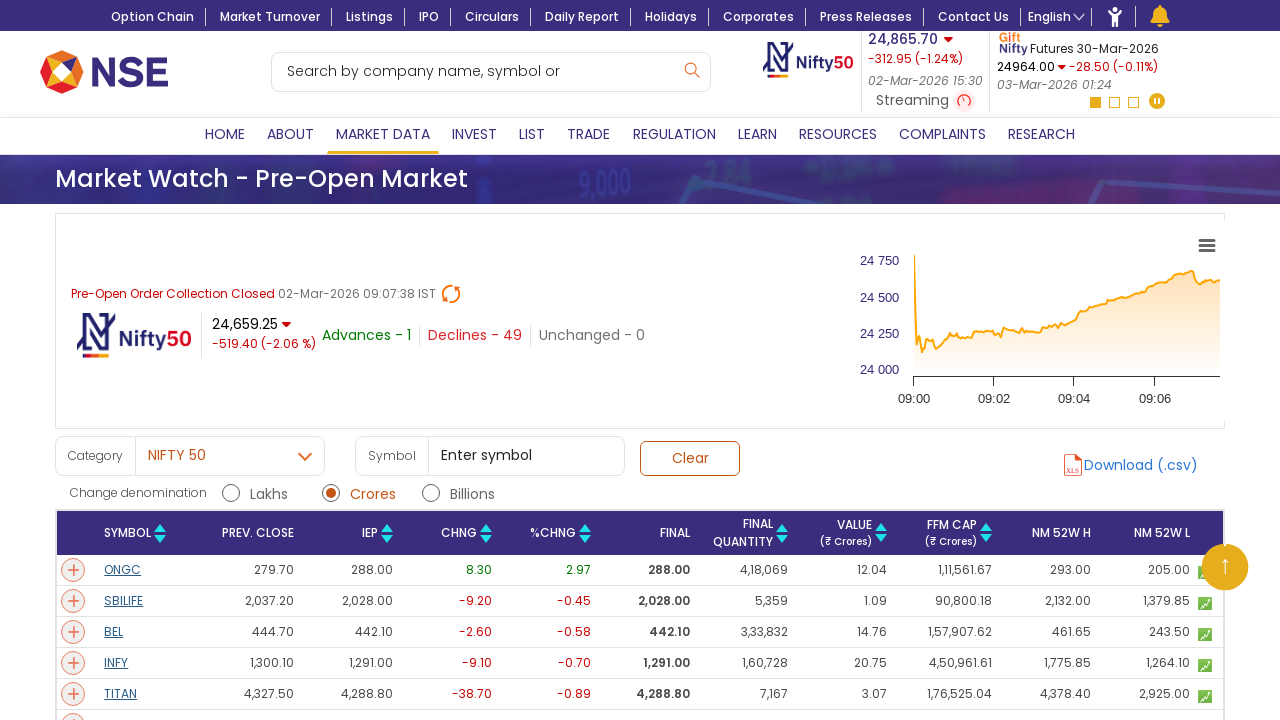

Pre-open market table element loaded
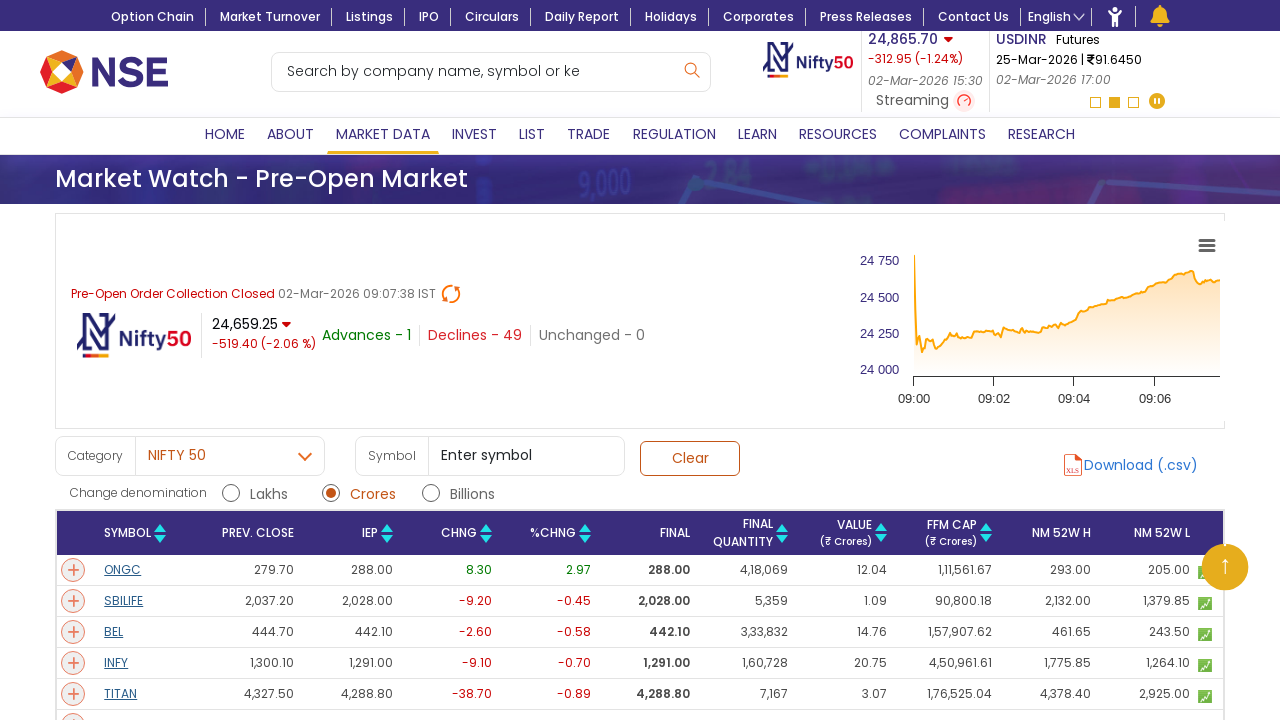

Pre-open market table body rows are present
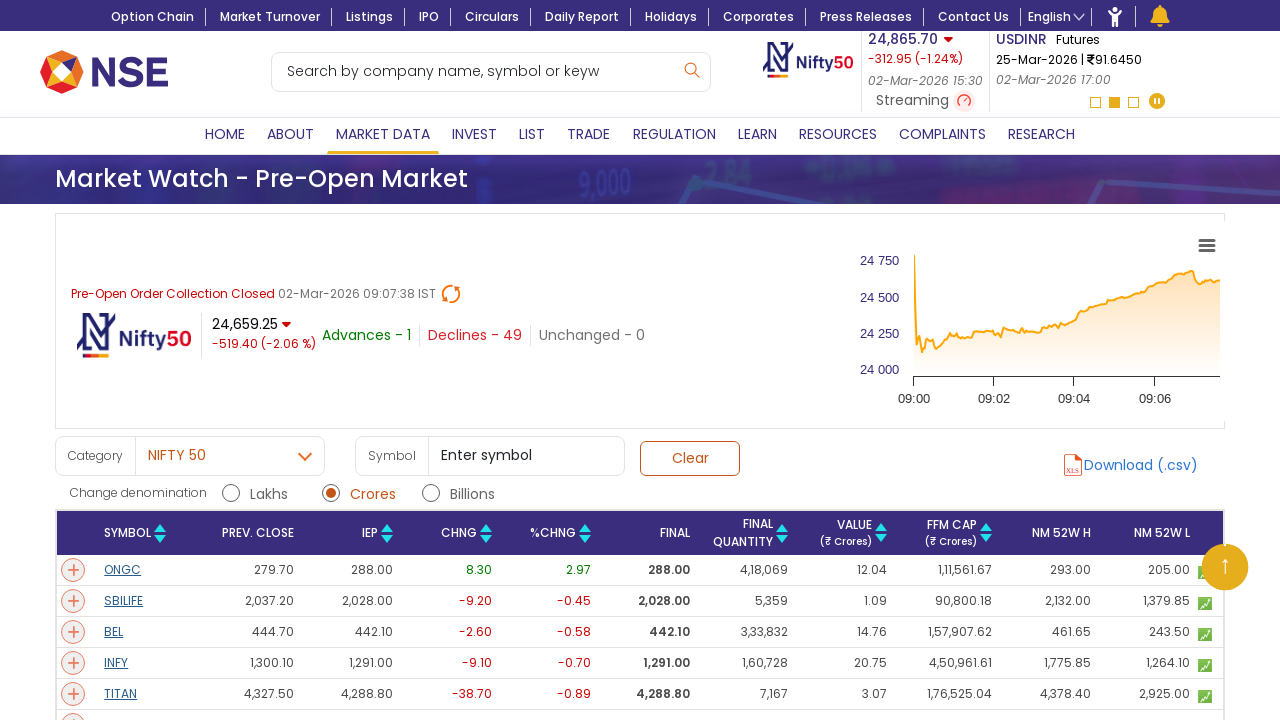

Pre-open market table data cells verified - table contains live market data
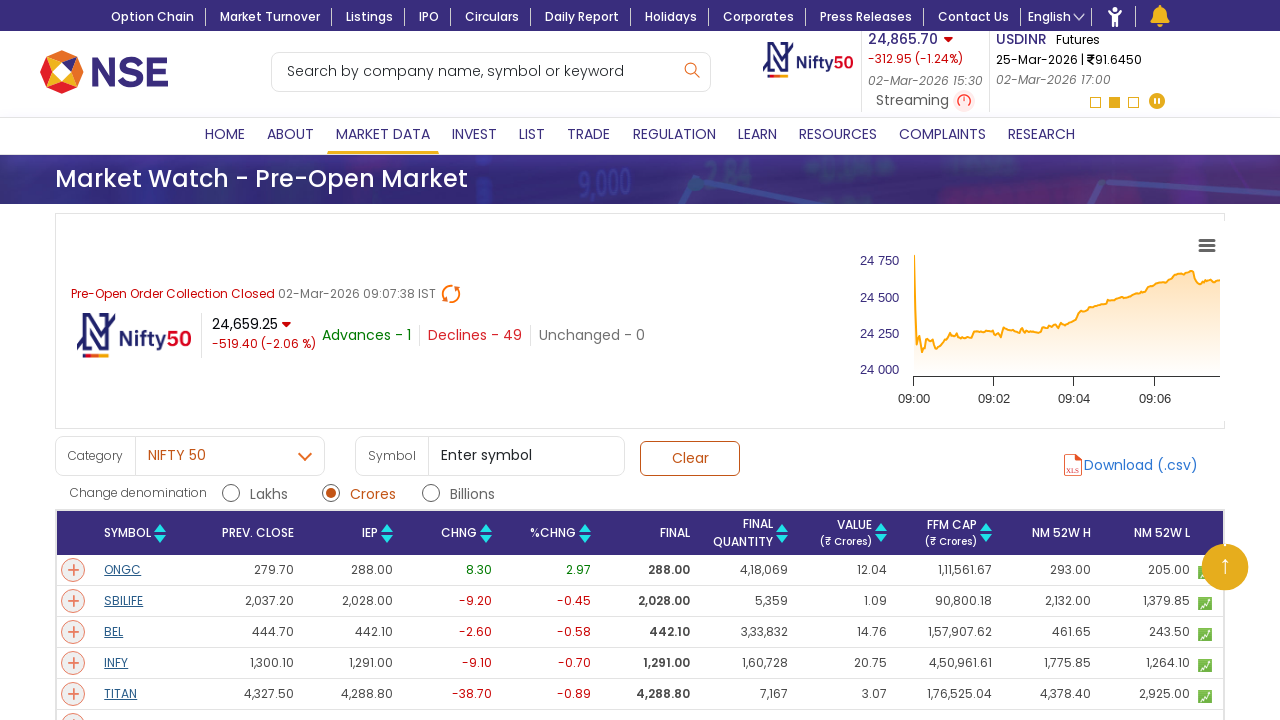

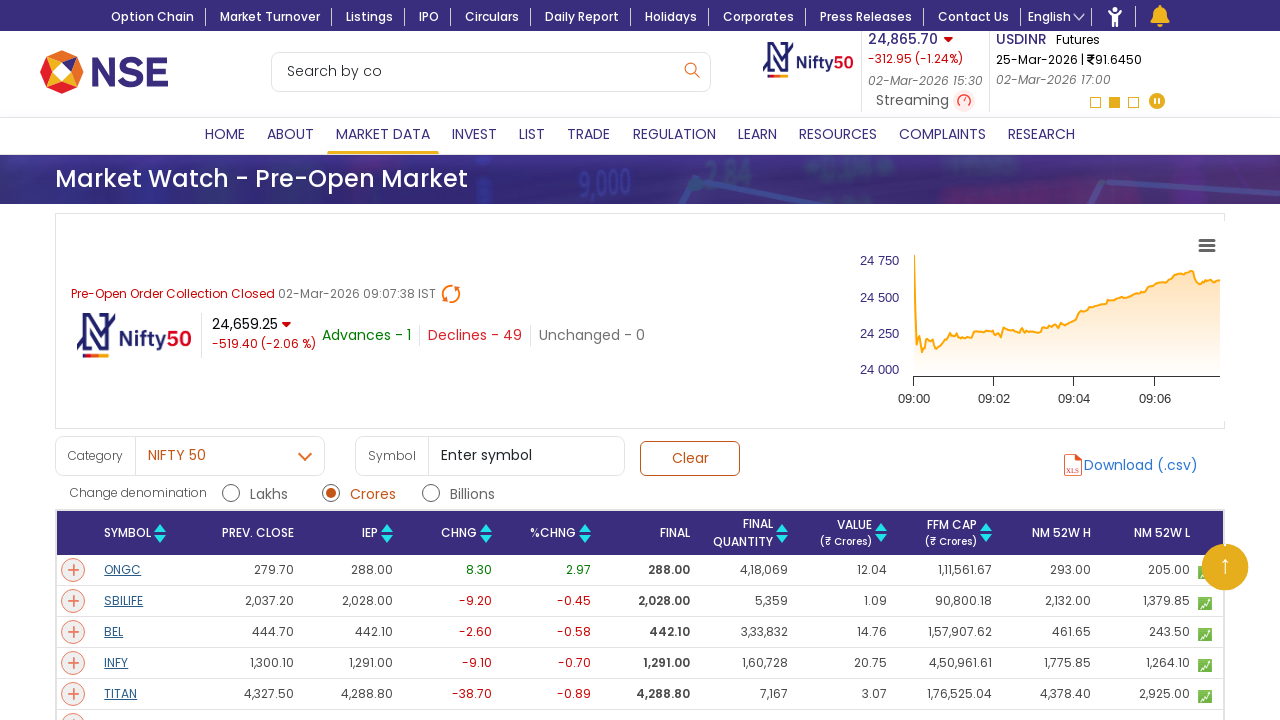